Tests the Auto Complete widget on demoqa.com by navigating to Widgets > Auto Complete, entering multiple color values in the multi-select input, and a single color in the single-select input, then verifying the selections.

Starting URL: https://demoqa.com/

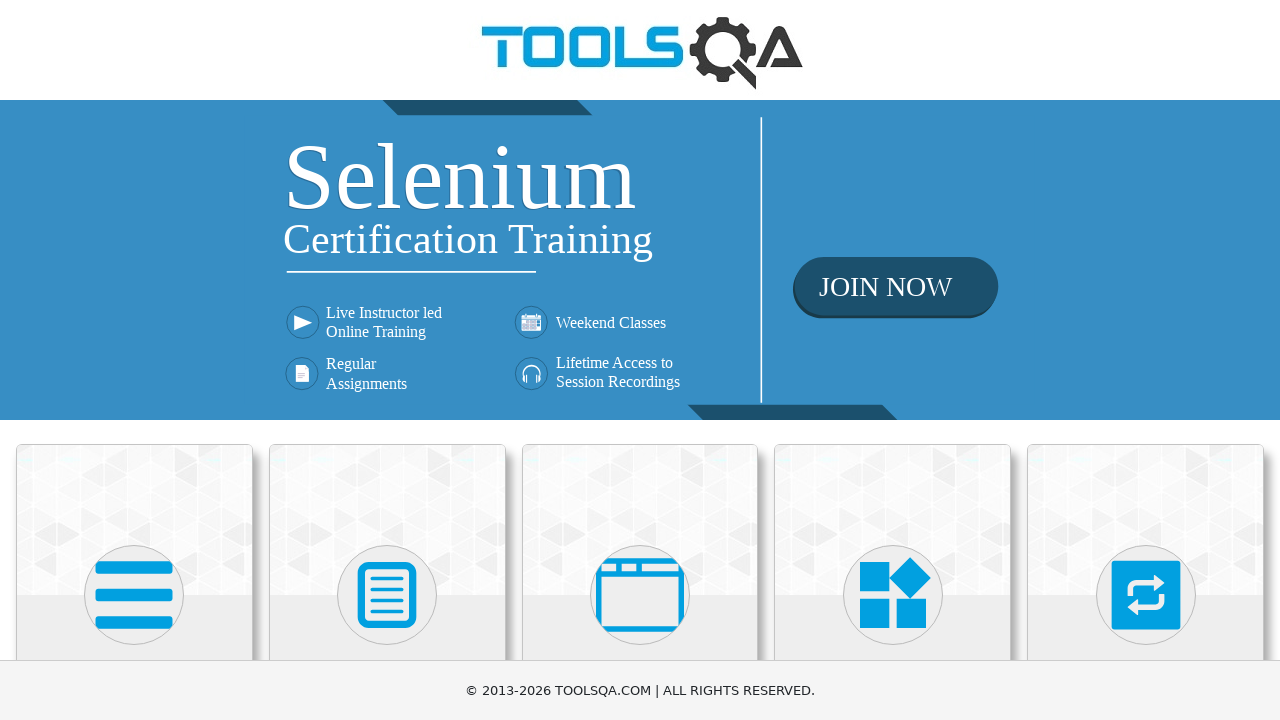

Clicked on Widgets section at (893, 360) on xpath=//h5[normalize-space()='Widgets']
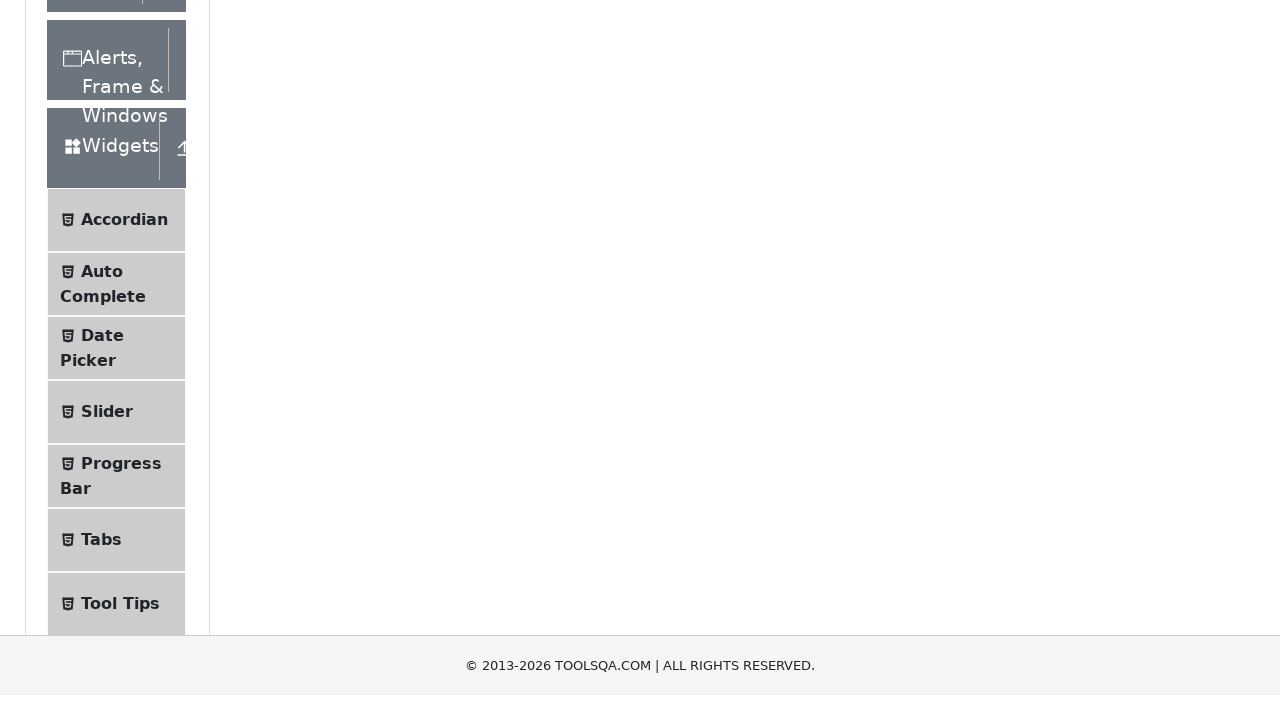

Clicked on Auto Complete menu item at (102, 576) on text=Auto Complete
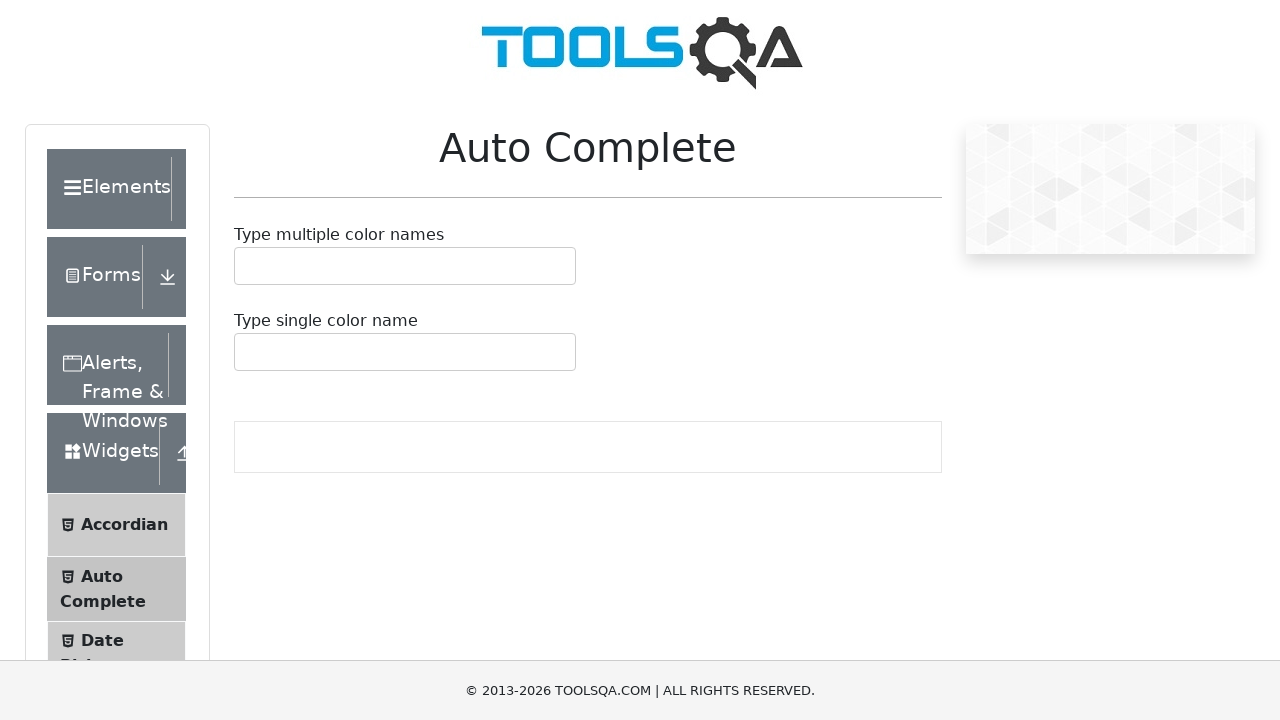

Filled multi-select input with 'Blue' on #autoCompleteMultipleInput
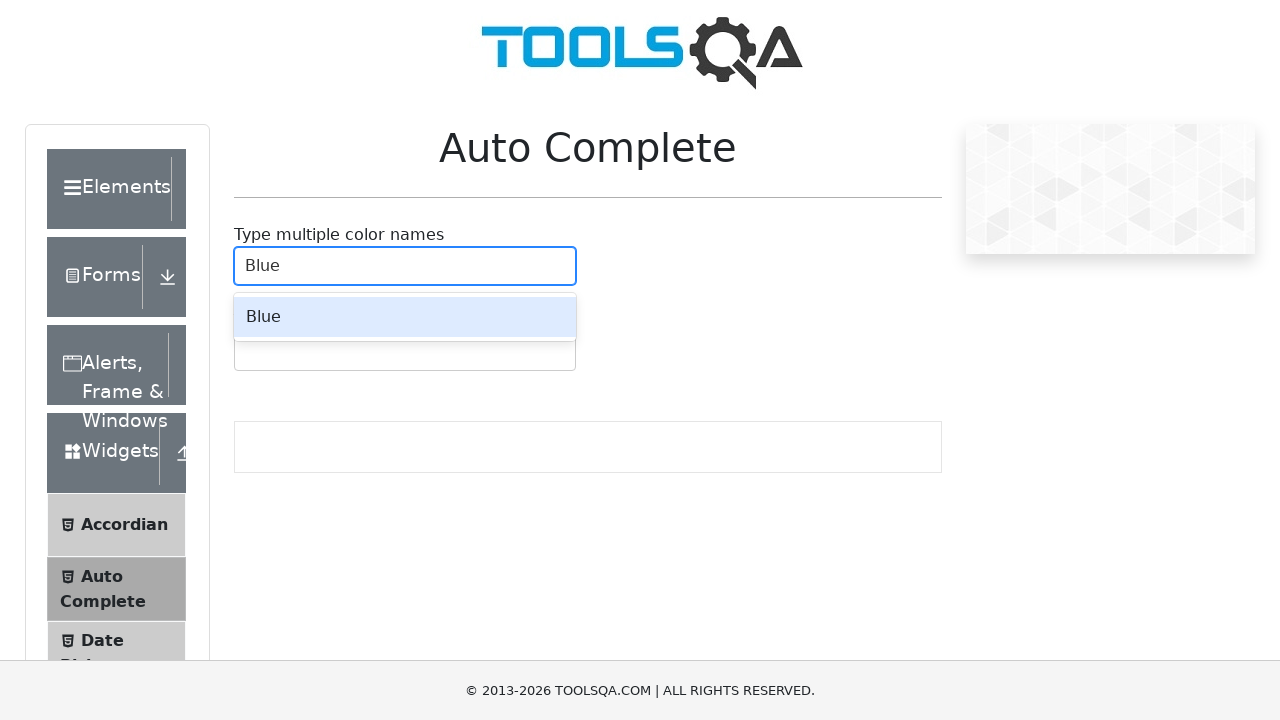

Pressed Enter to confirm 'Blue' selection
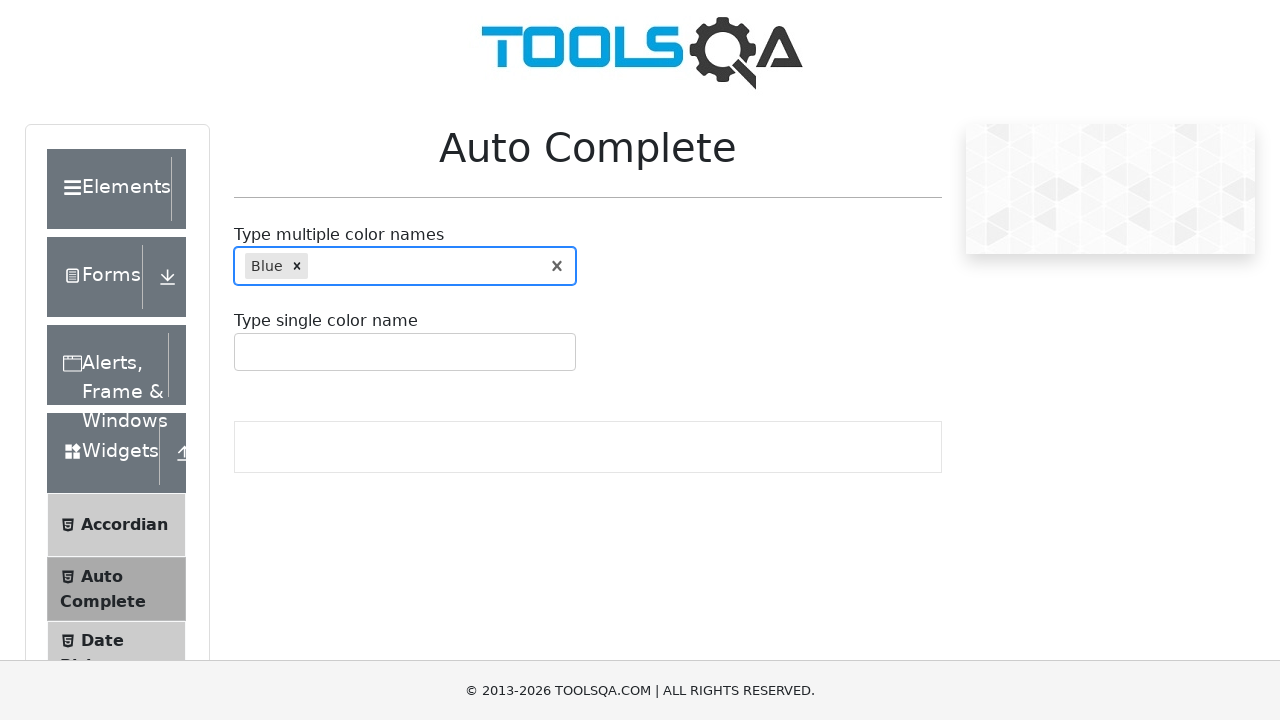

Filled multi-select input with 'Red' on #autoCompleteMultipleInput
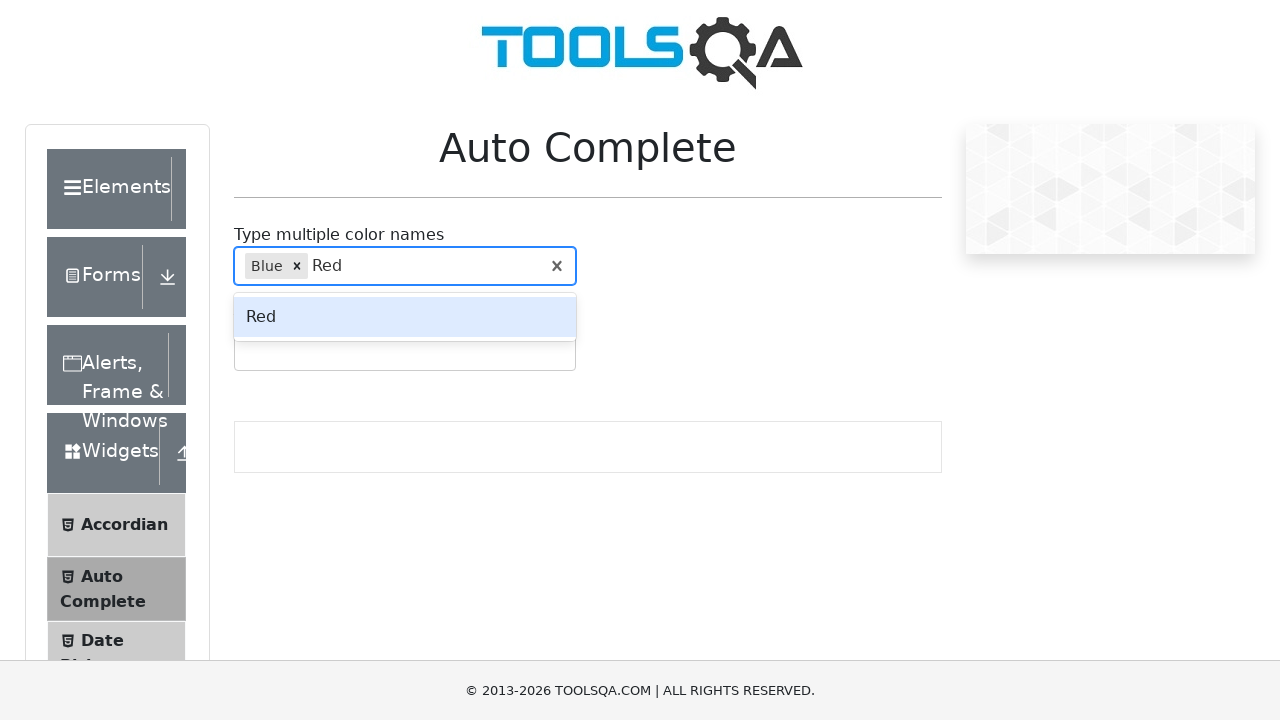

Pressed Enter to confirm 'Red' selection
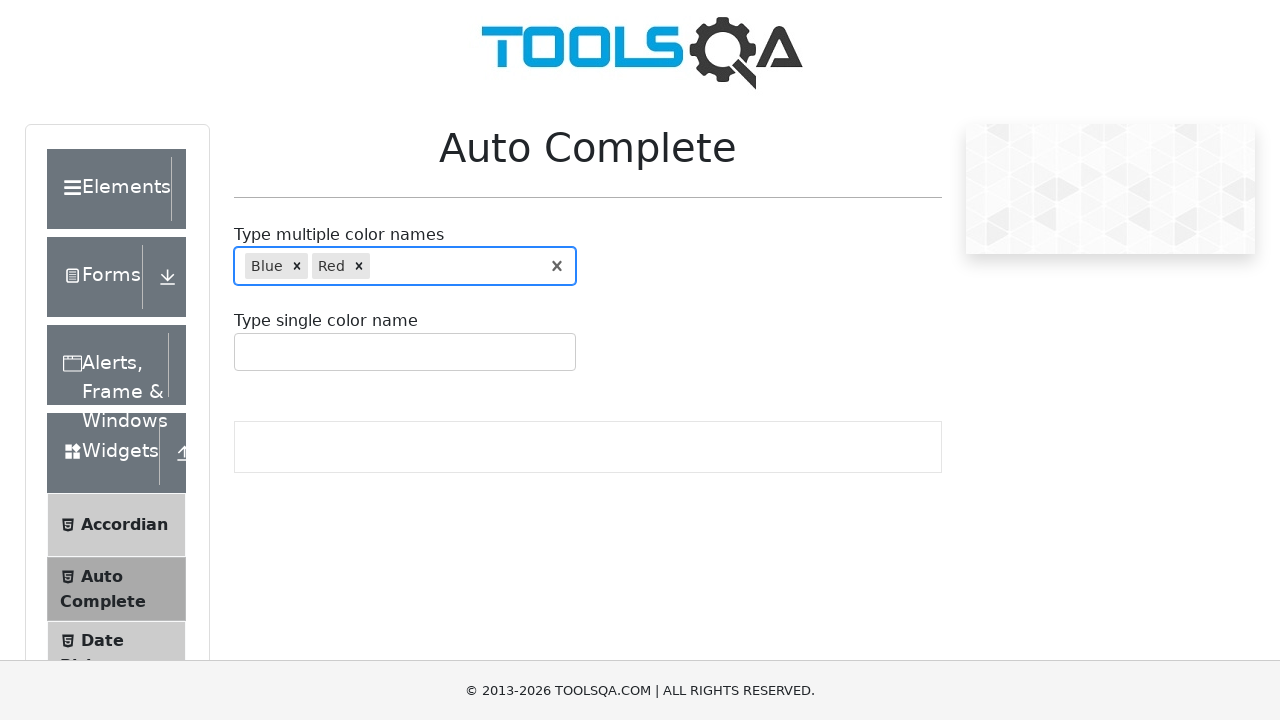

Filled multi-select input with 'Green' on #autoCompleteMultipleInput
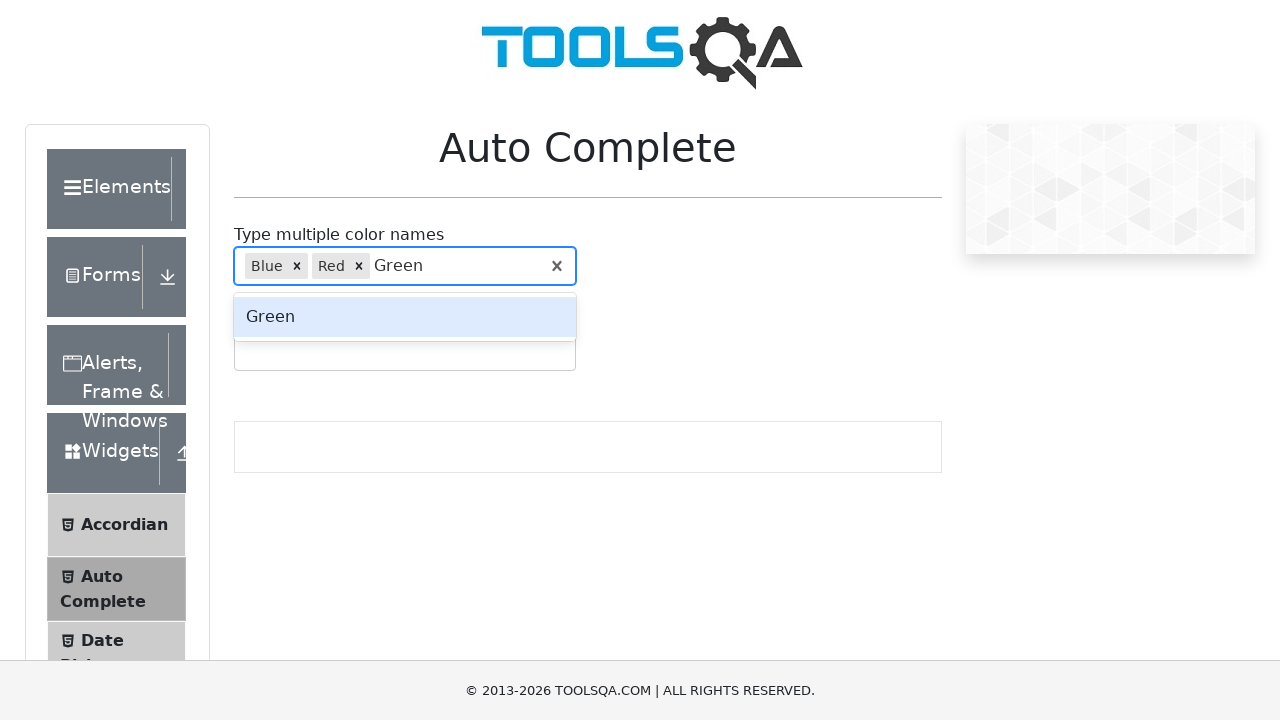

Pressed Enter to confirm 'Green' selection
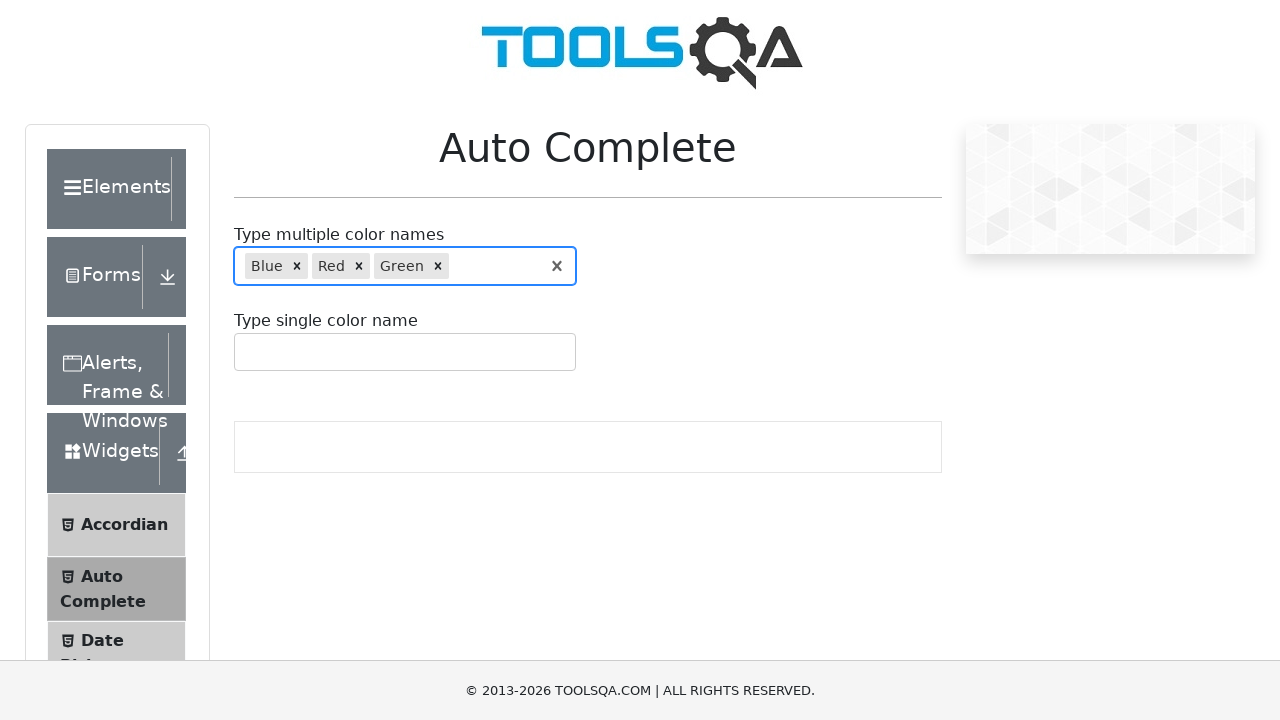

Filled single-select input with 'Red' on #autoCompleteSingleInput
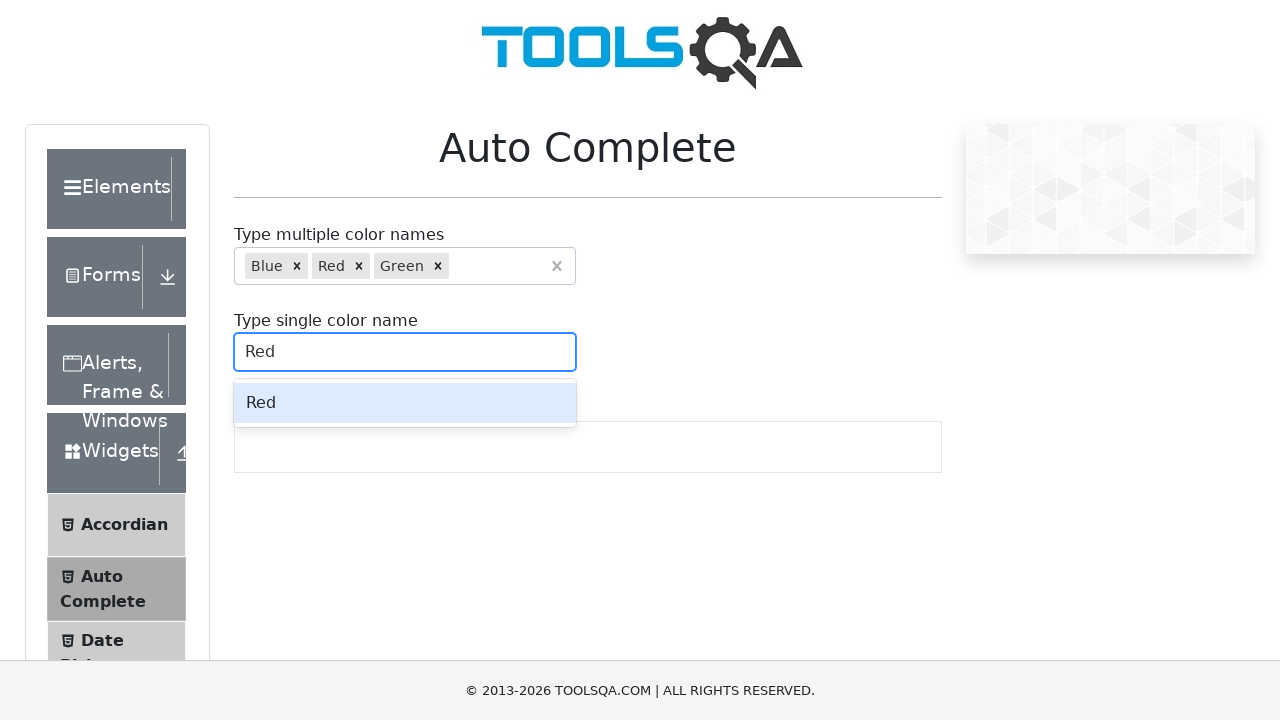

Pressed Enter to confirm single-select 'Red' selection
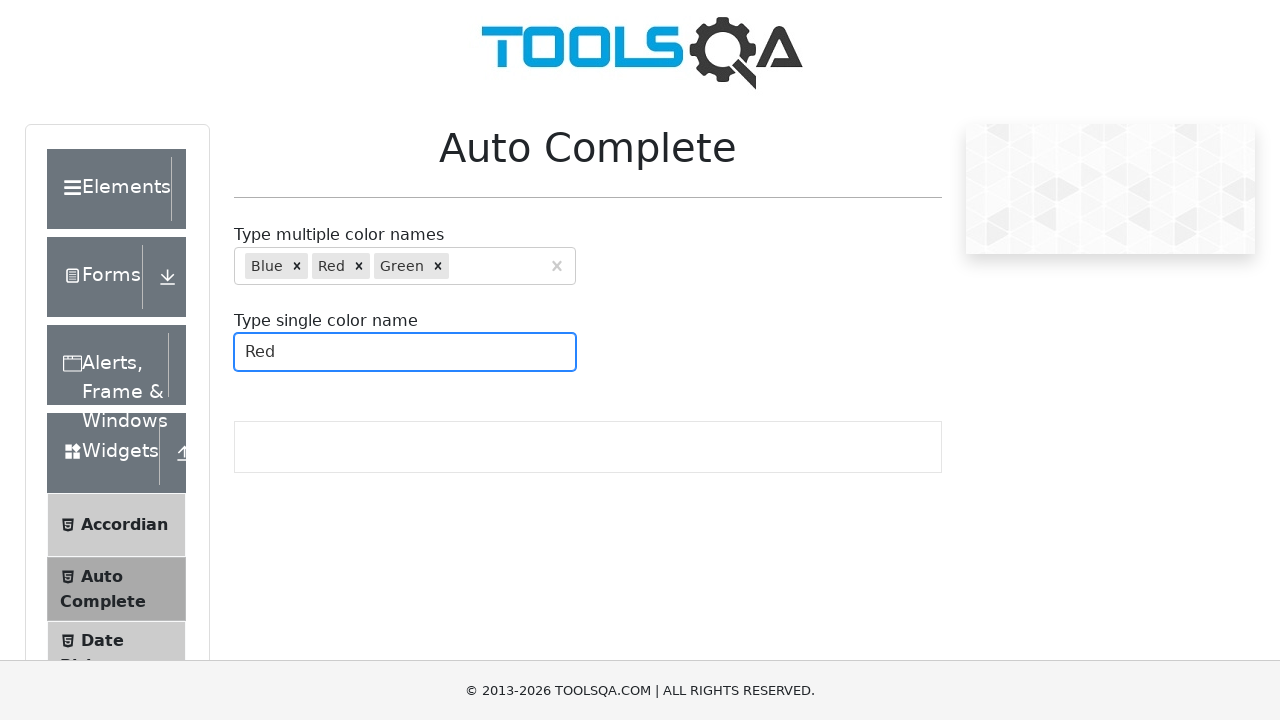

Verified multi-select color labels are visible
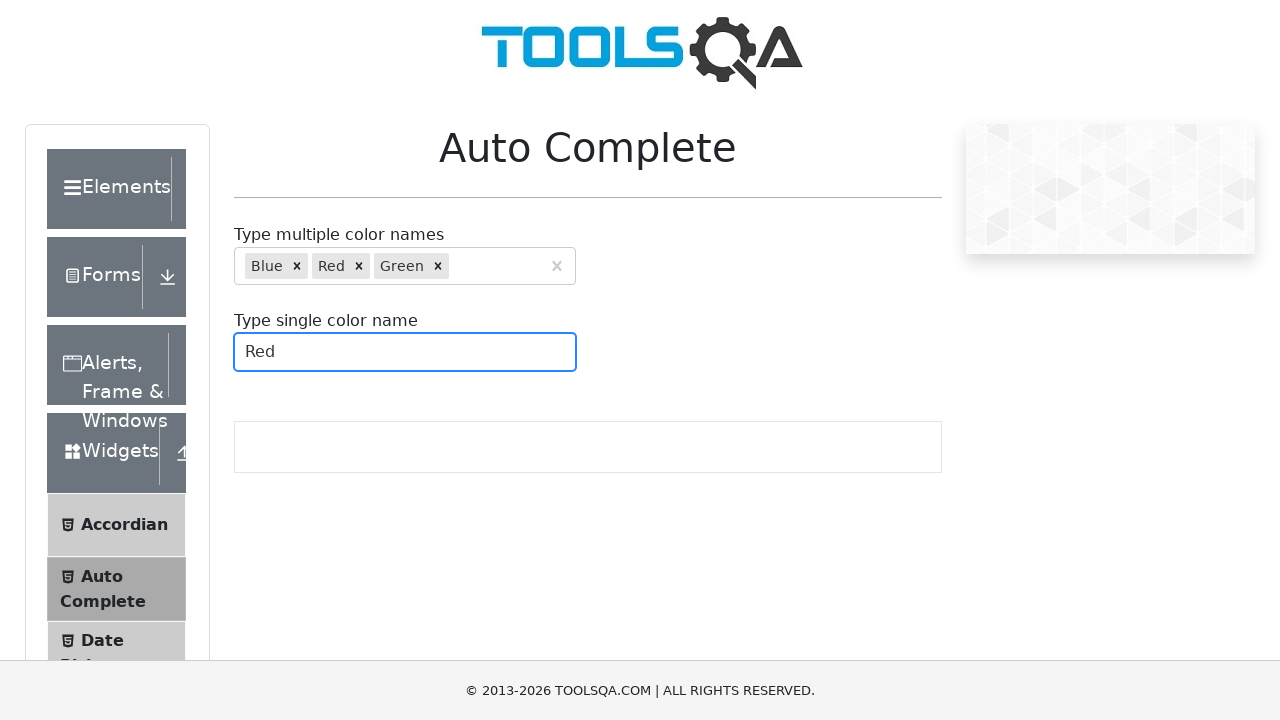

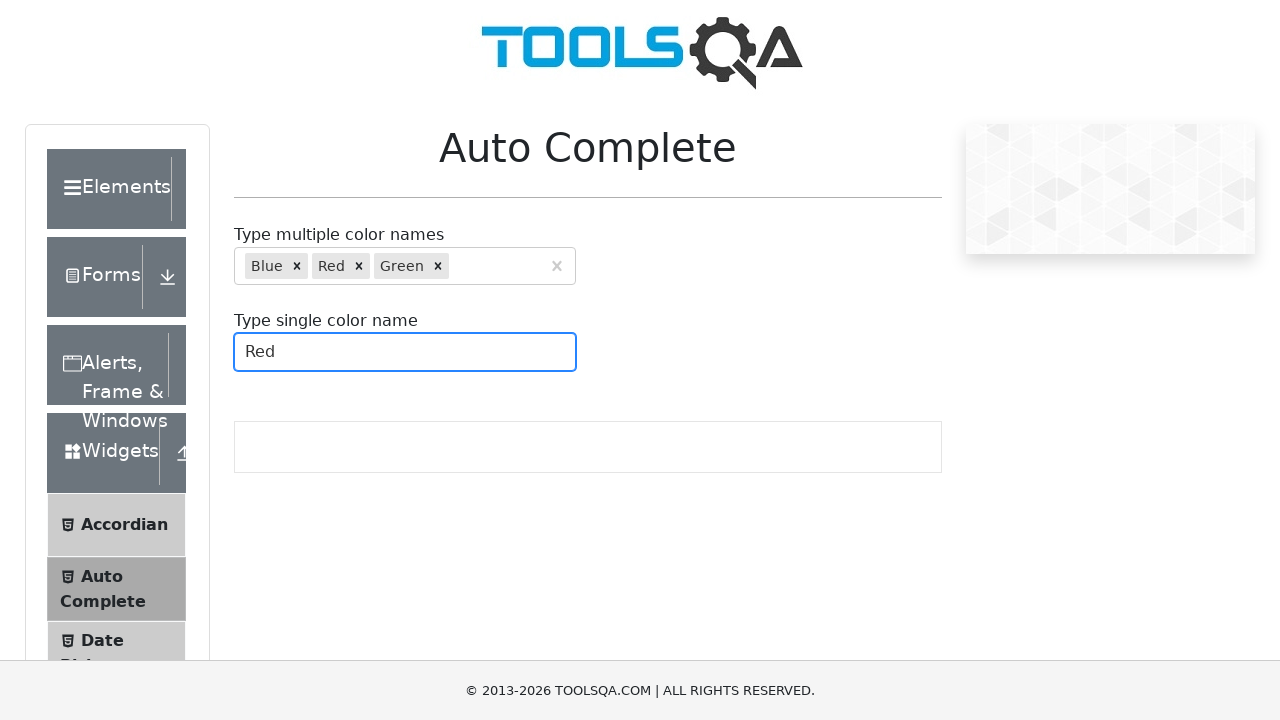